Verifies that a dynamically appearing button becomes visible after a delay on the page

Starting URL: https://demoqa.com/dynamic-properties

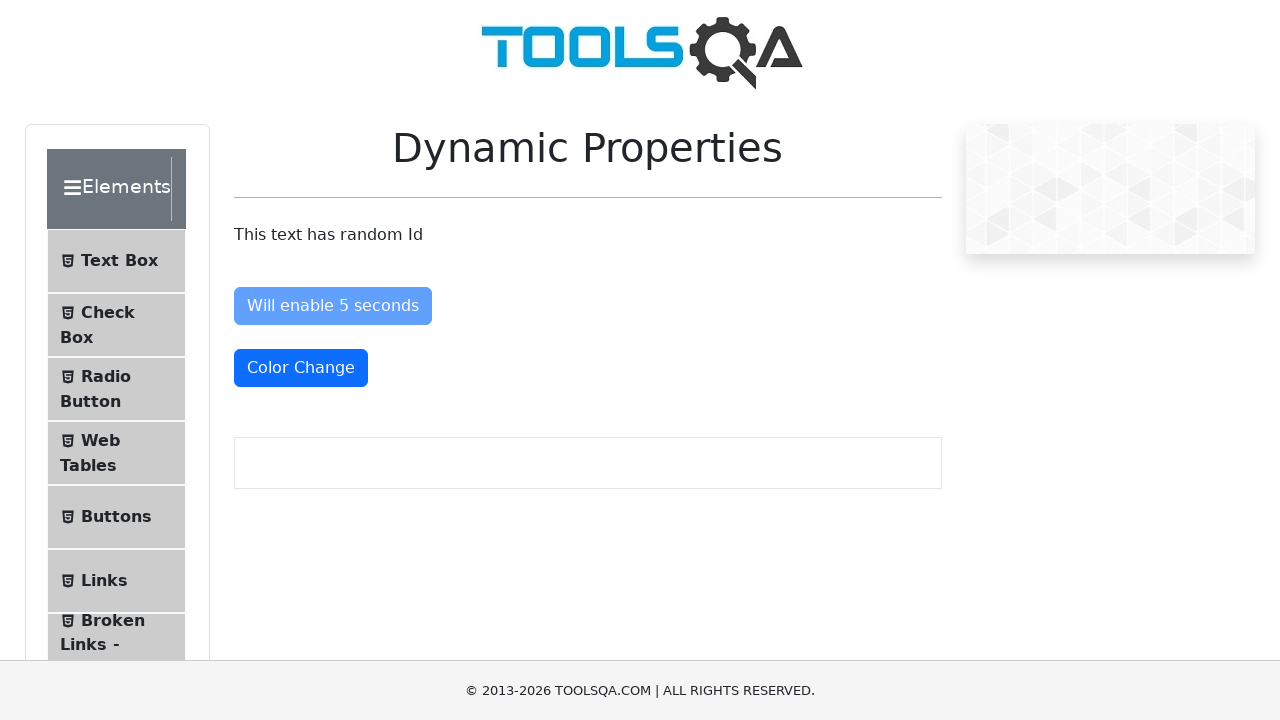

Waited for 'Visible After 5 Seconds' button to become visible
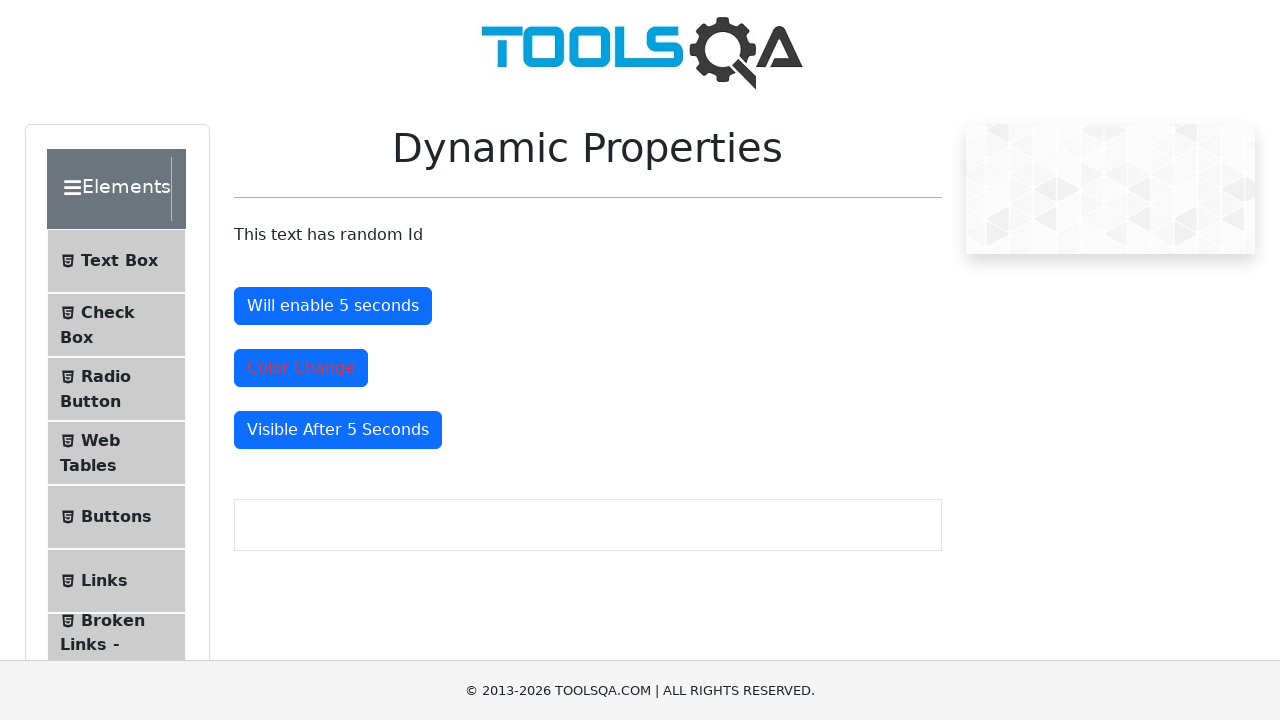

Located the dynamically appearing button element
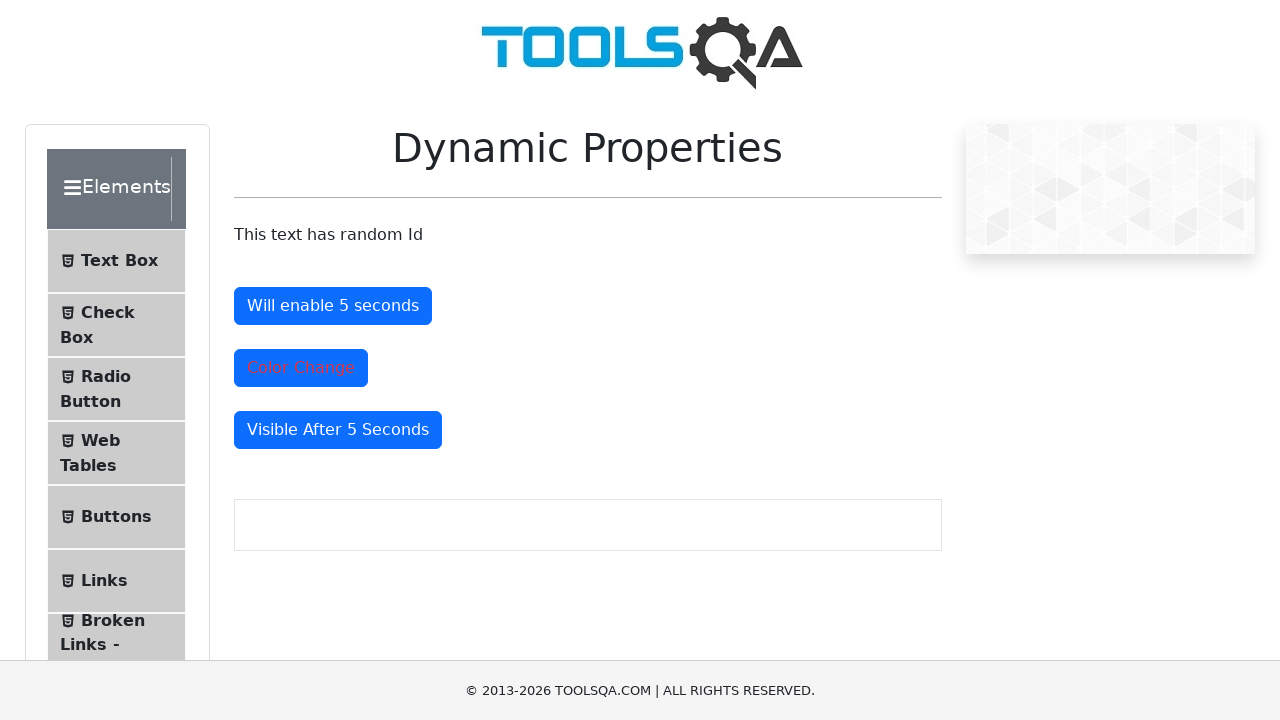

Verified that the button is visible
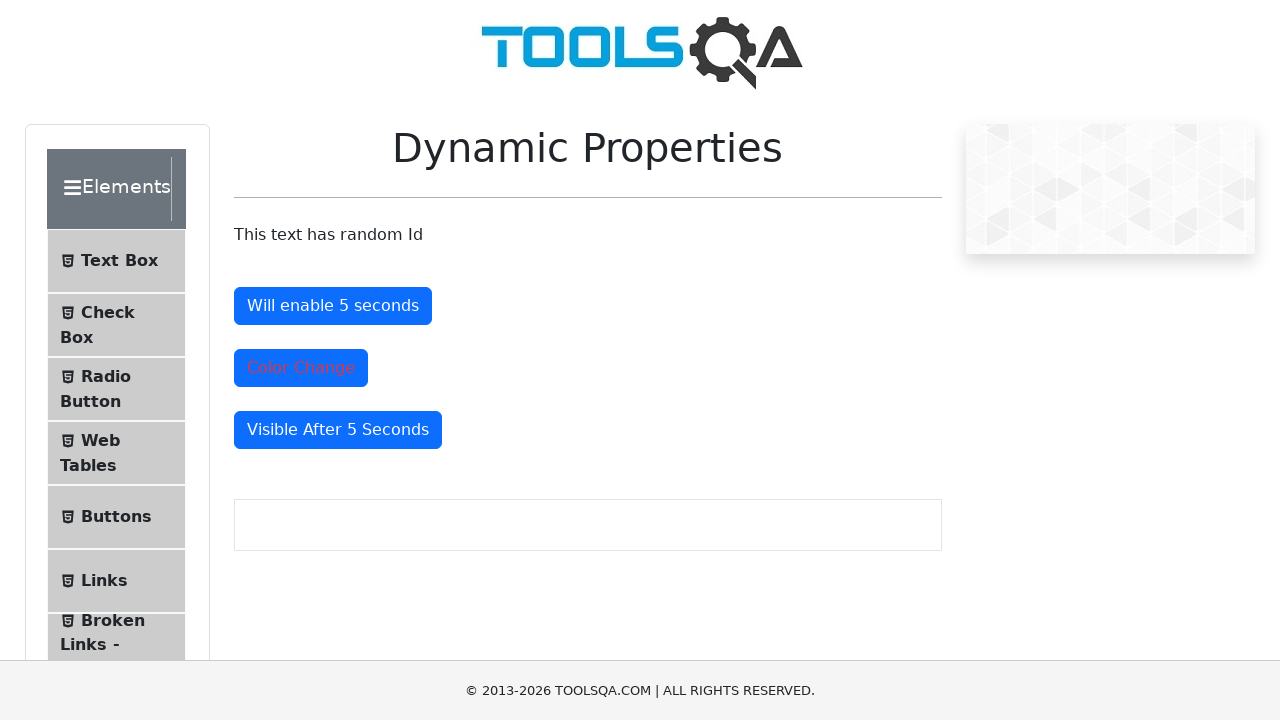

Verified that the button is enabled
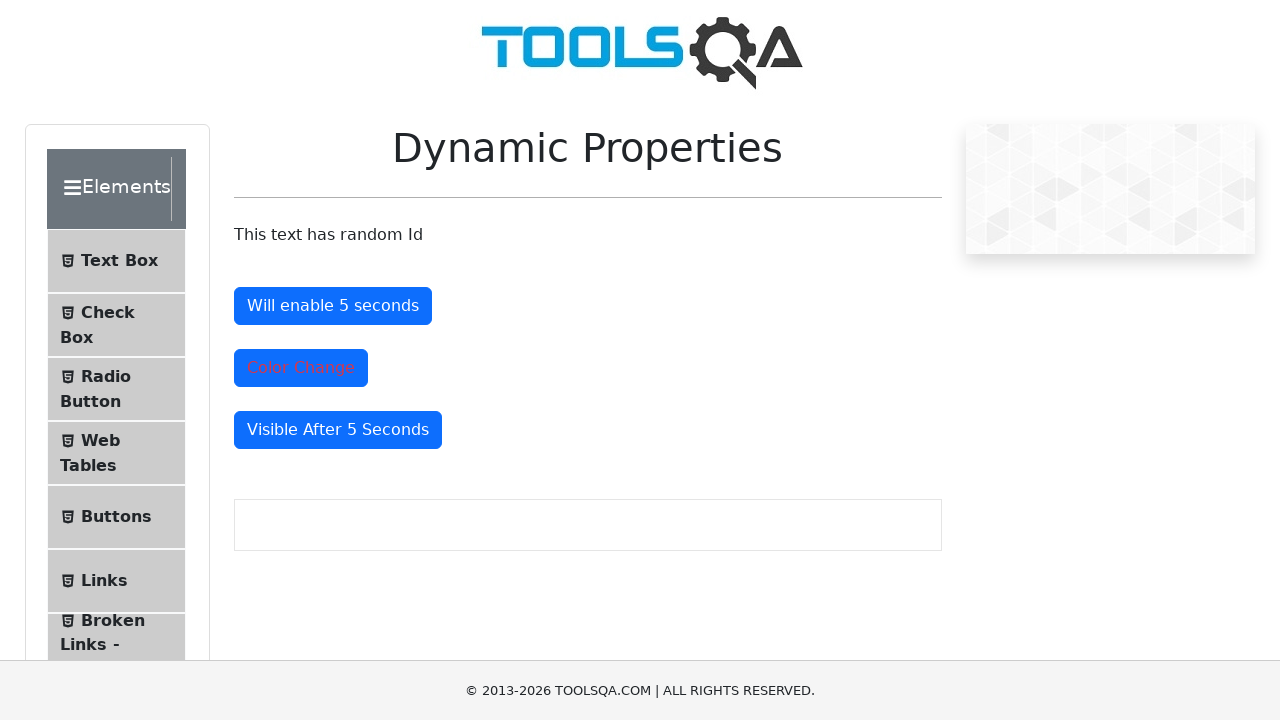

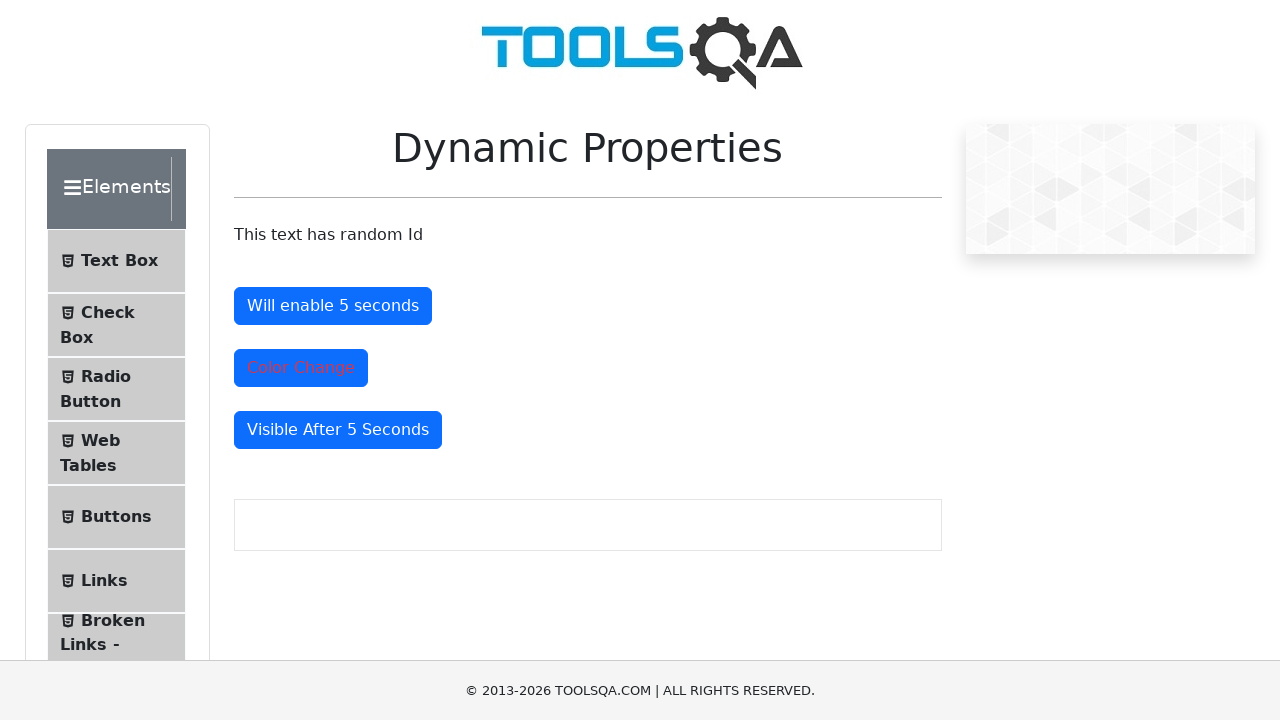